Tests modal functionality by opening a modal dialog and closing it using JavaScript execution to click the close button

Starting URL: https://formy-project.herokuapp.com/modal

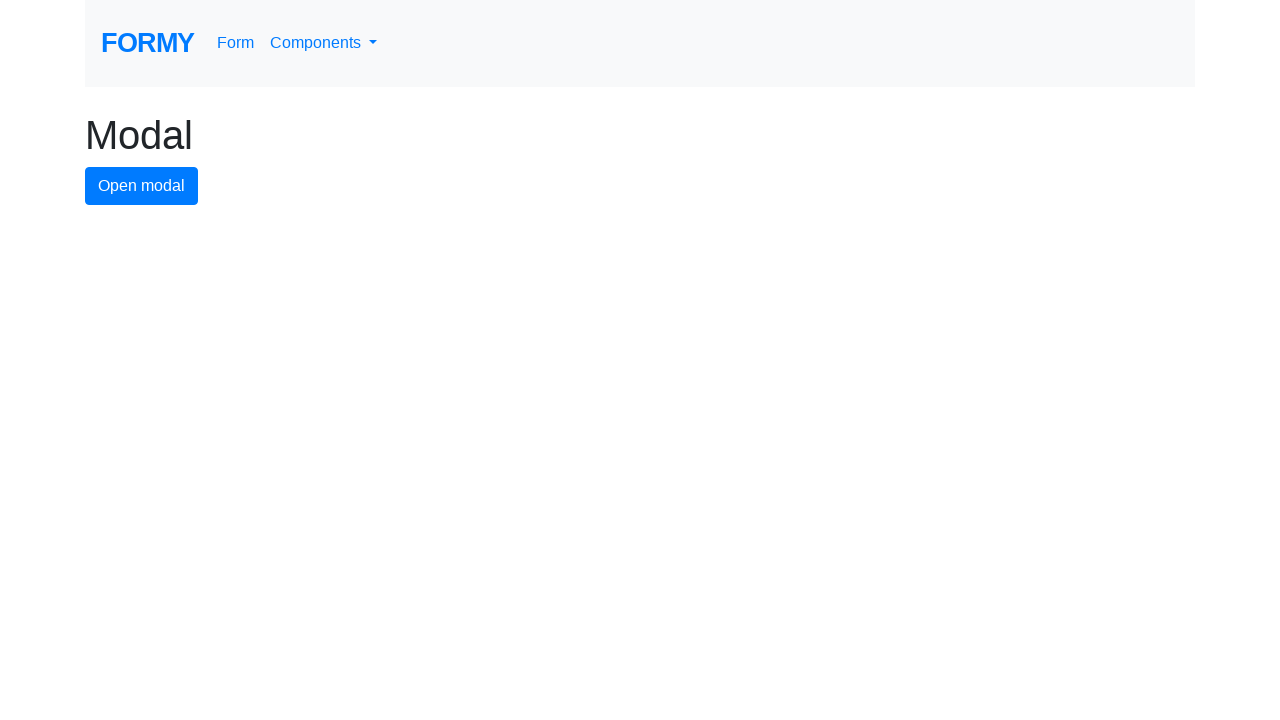

Clicked button to open modal dialog at (142, 186) on #modal-button
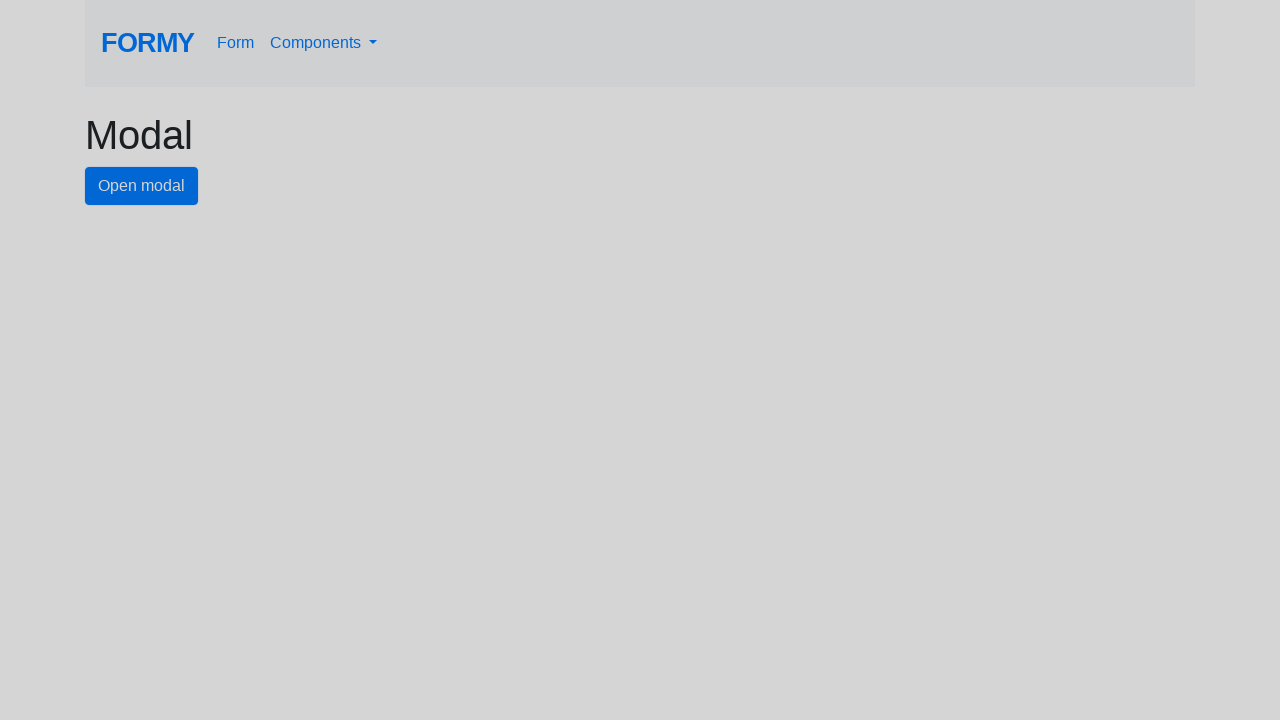

Modal dialog appeared with close button visible
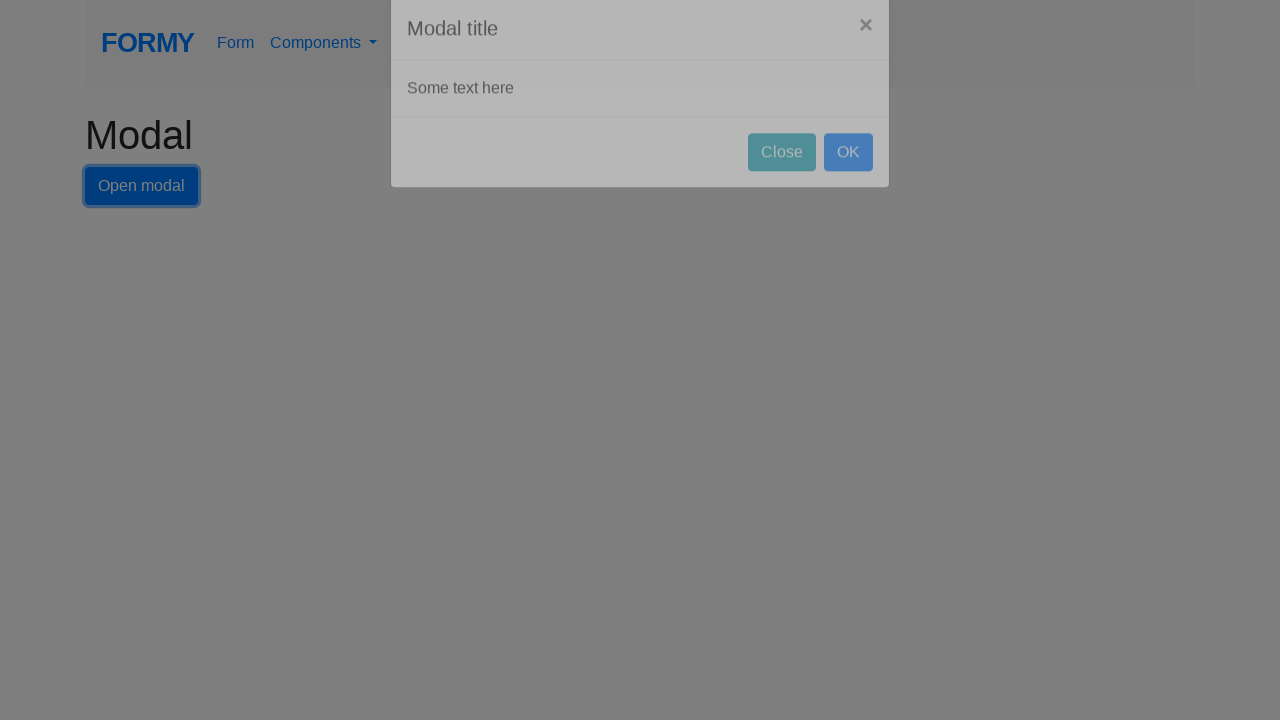

Clicked close button to close modal dialog at (782, 184) on #close-button
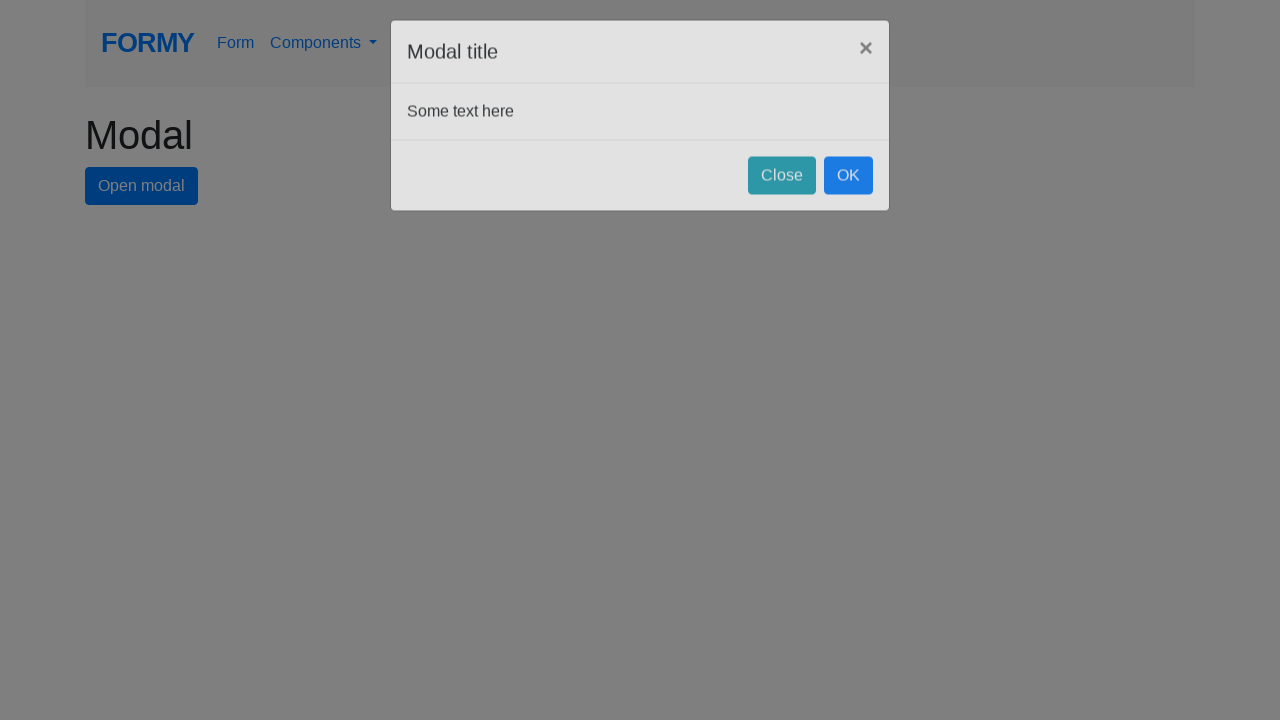

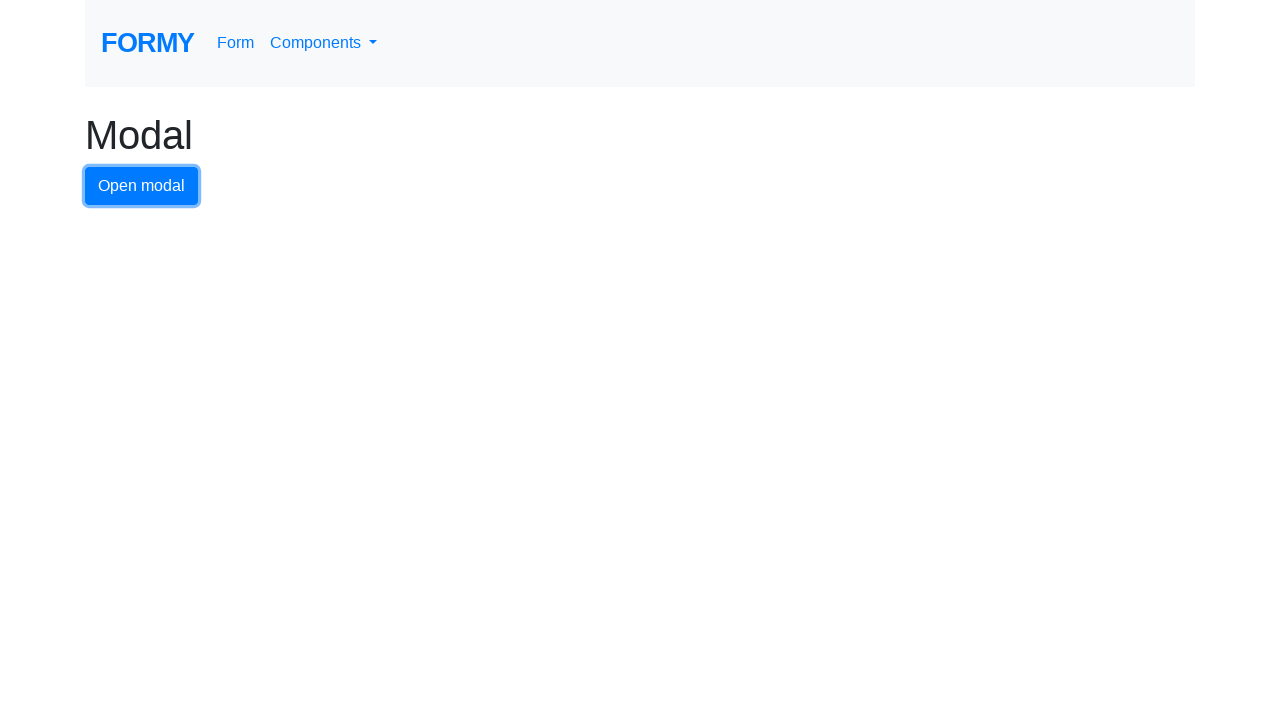